Tests the filter highlighting by clicking through All, Active, and Completed links

Starting URL: https://demo.playwright.dev/todomvc

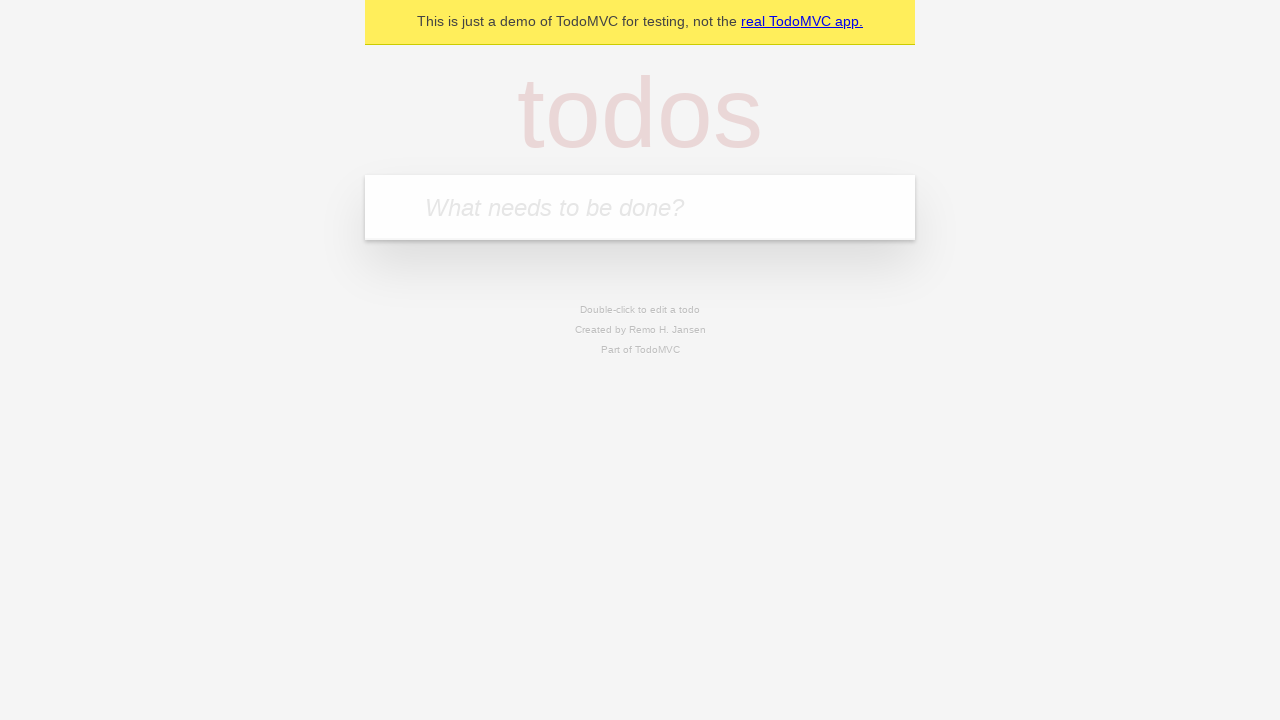

Filled todo input with 'buy some cheese' on internal:attr=[placeholder="What needs to be done?"i]
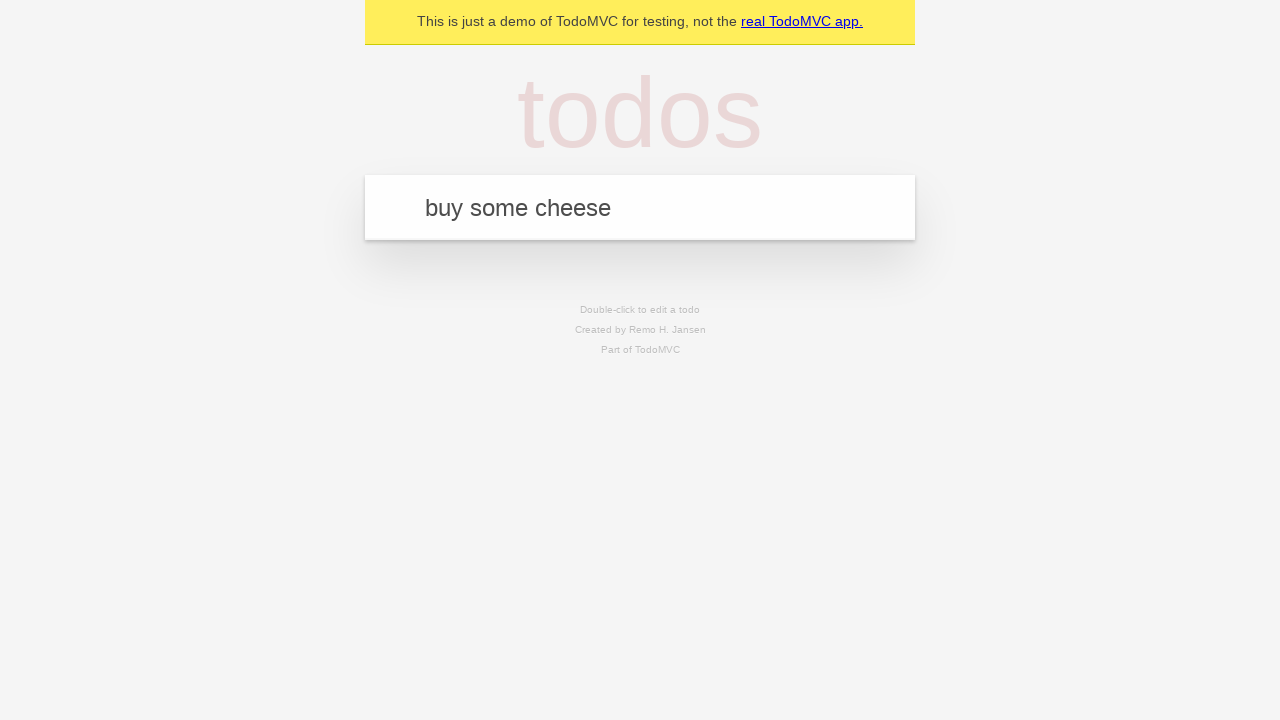

Pressed Enter to add first todo item on internal:attr=[placeholder="What needs to be done?"i]
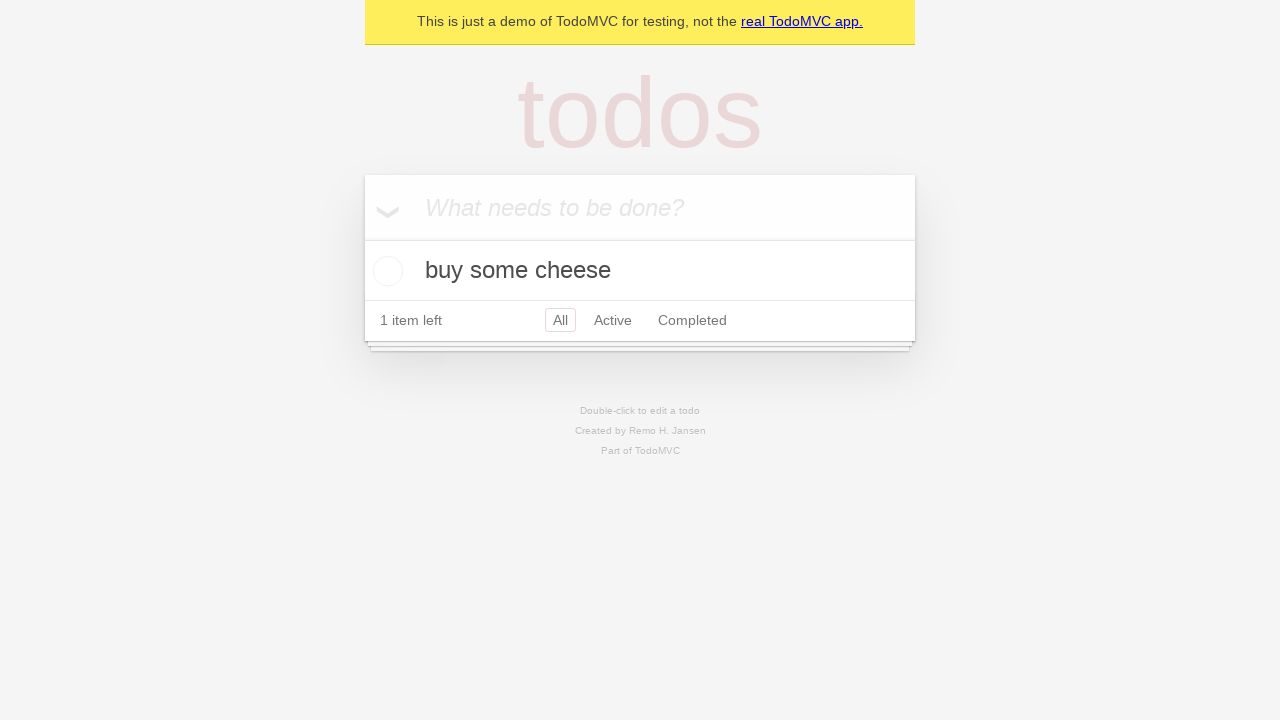

Filled todo input with 'feed the cat' on internal:attr=[placeholder="What needs to be done?"i]
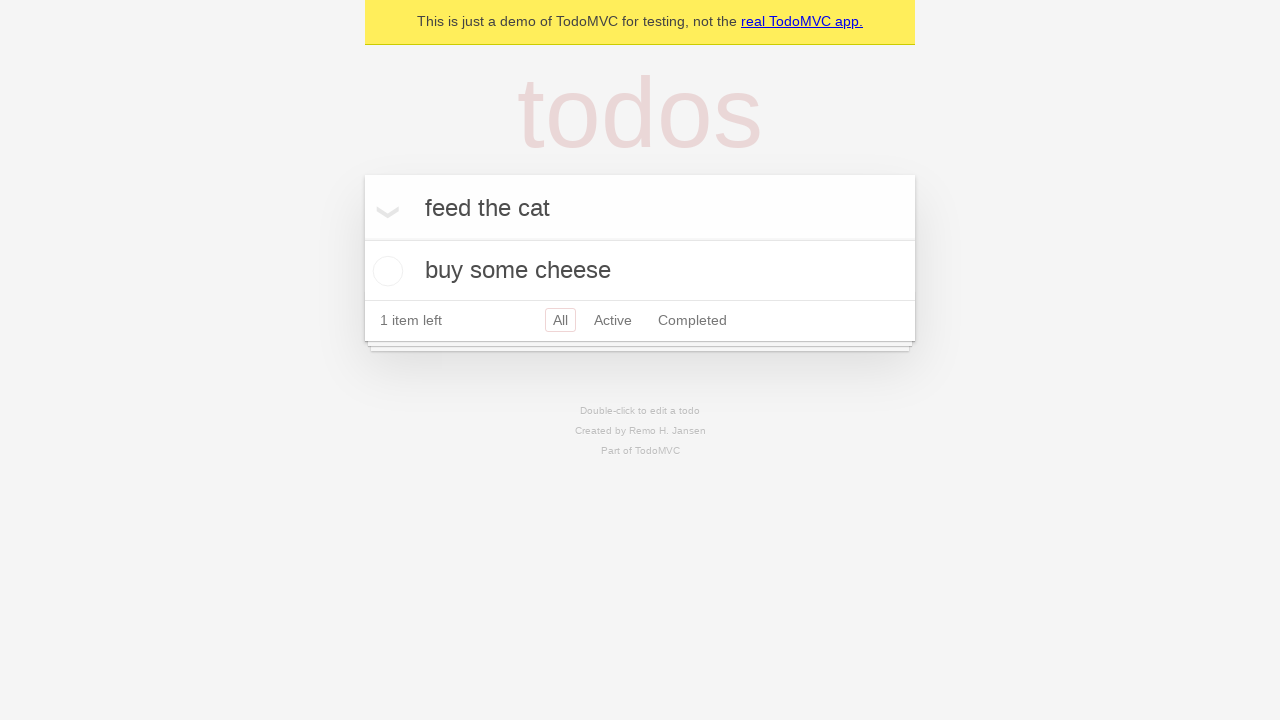

Pressed Enter to add second todo item on internal:attr=[placeholder="What needs to be done?"i]
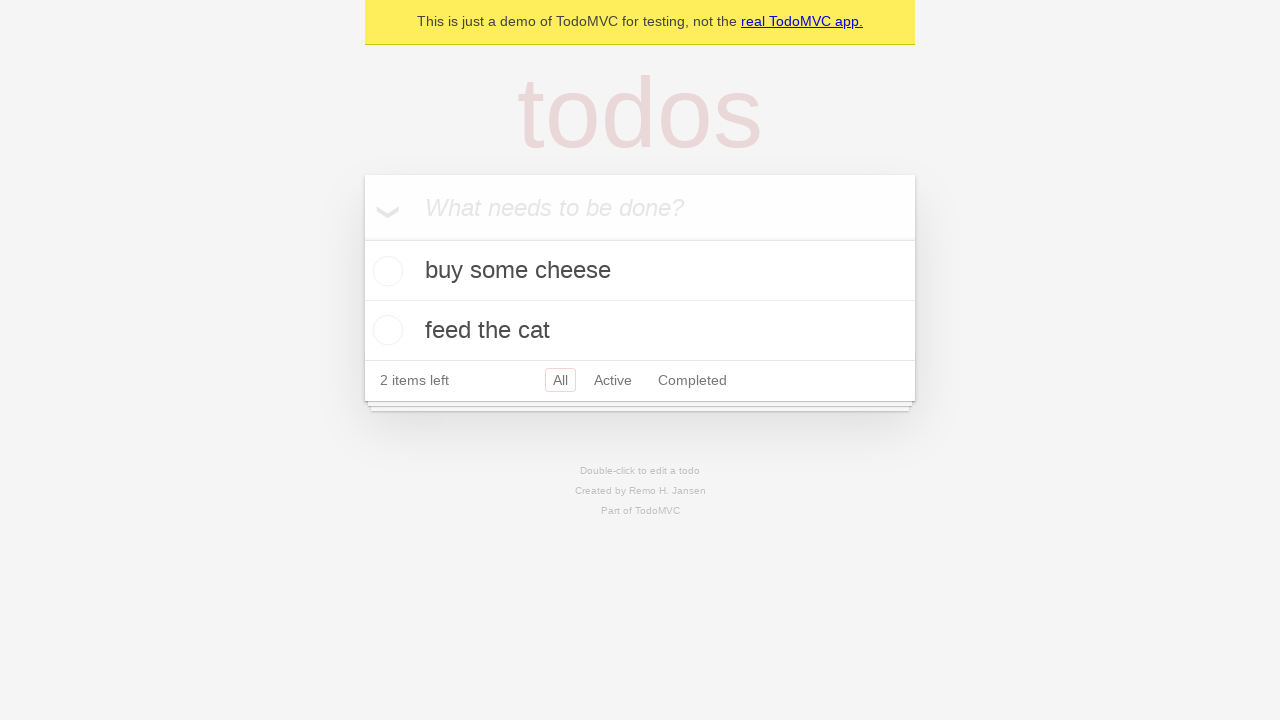

Filled todo input with 'book a doctors appointment' on internal:attr=[placeholder="What needs to be done?"i]
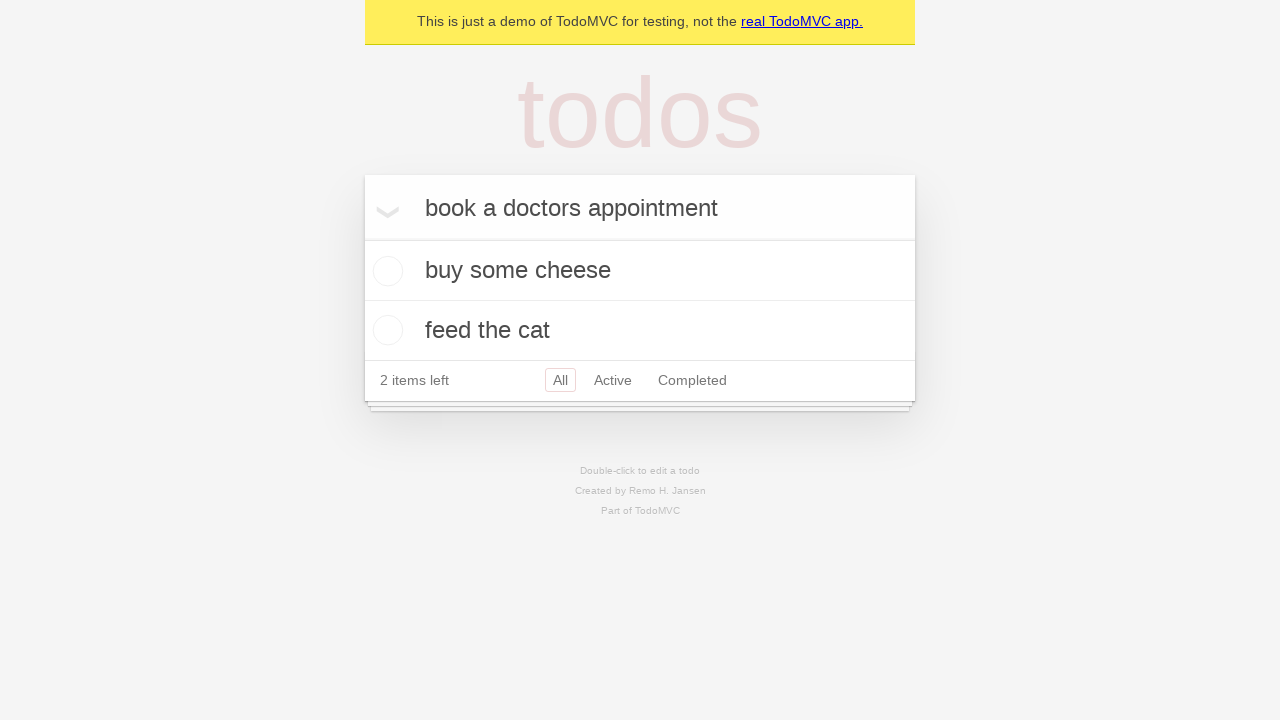

Pressed Enter to add third todo item on internal:attr=[placeholder="What needs to be done?"i]
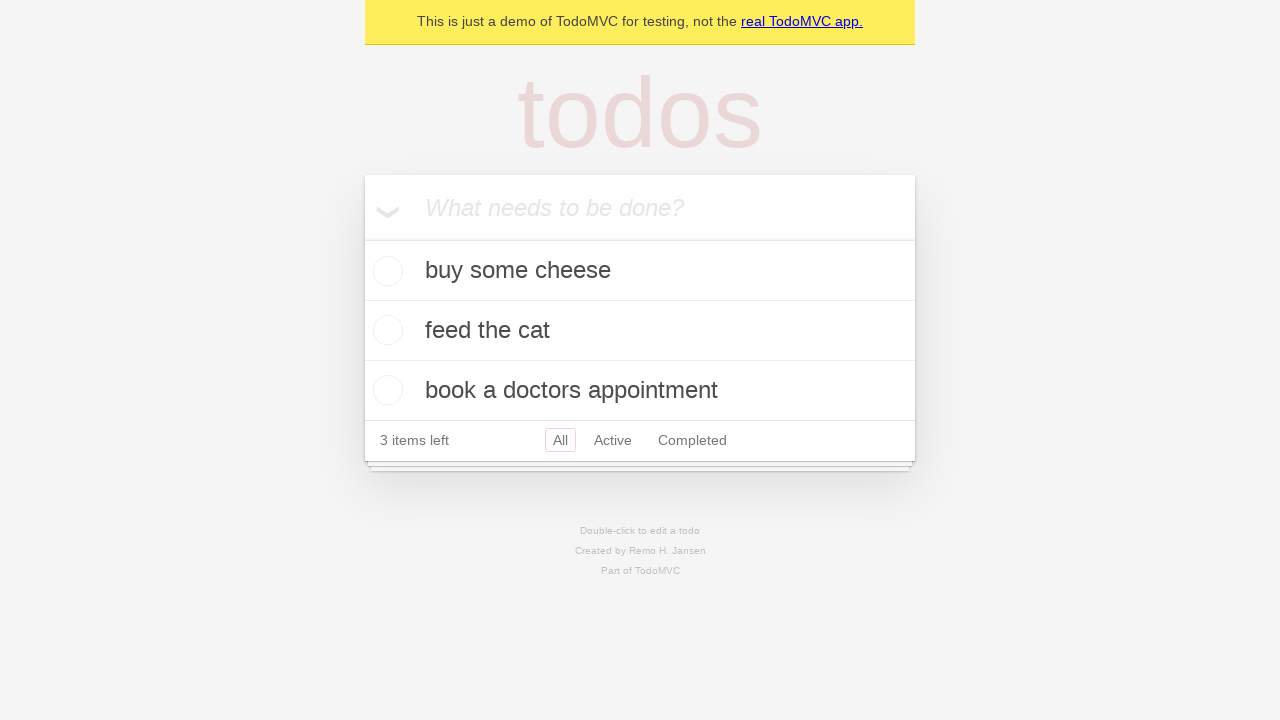

Clicked Active filter link to highlight active todos at (613, 440) on internal:role=link[name="Active"i]
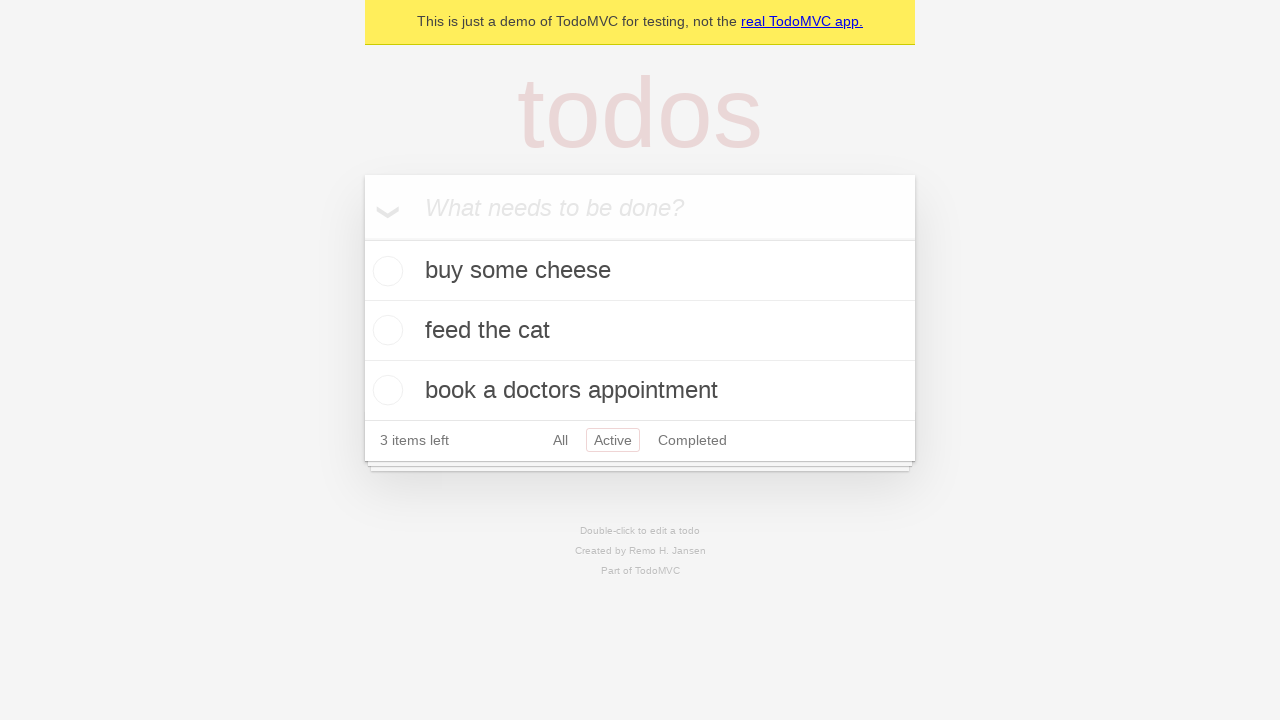

Clicked Completed filter link to highlight completed todos at (692, 440) on internal:role=link[name="Completed"i]
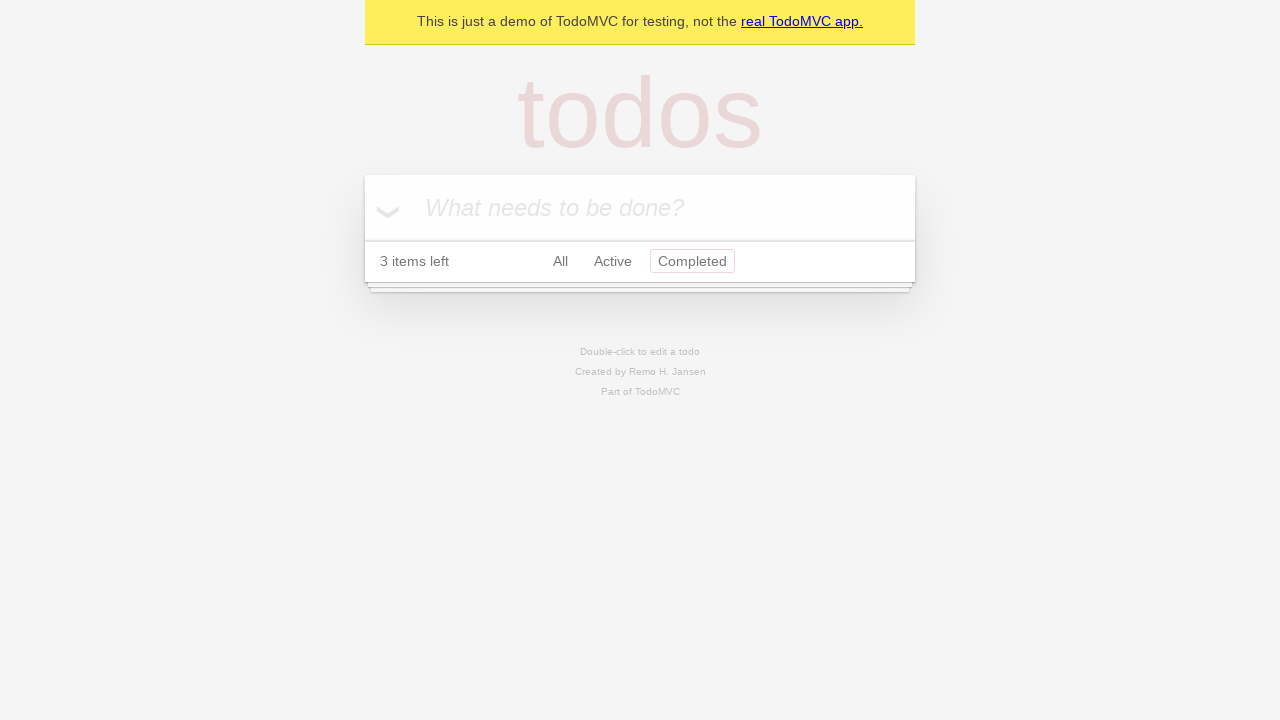

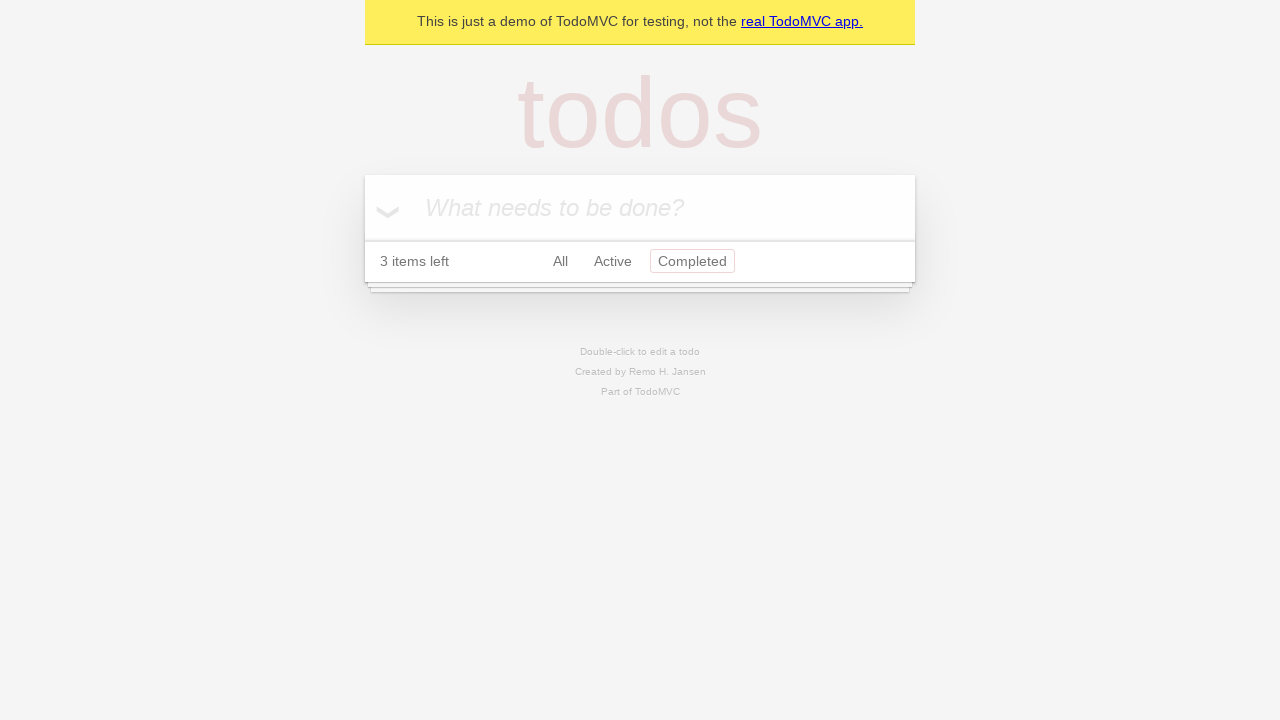